Tests popup window handling by clicking a link that opens a popup window, then switching to the popup and closing it while keeping the parent window open

Starting URL: https://omayo.blogspot.com/

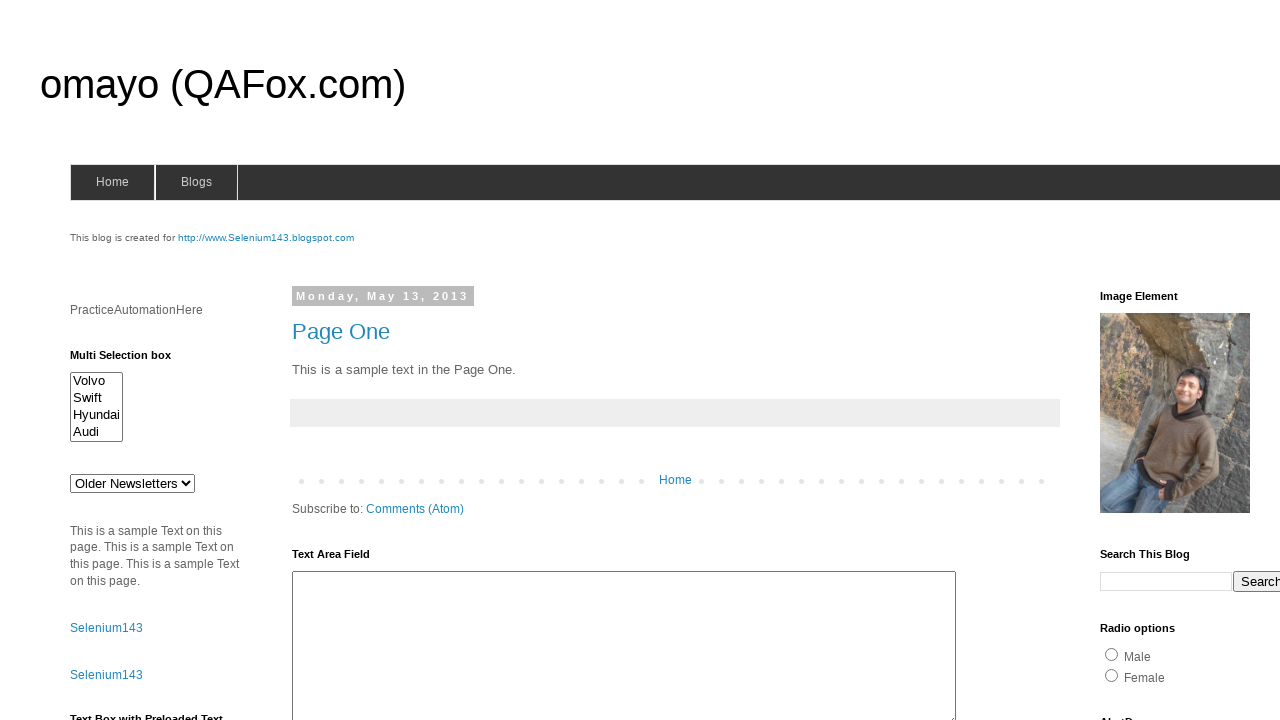

Clicked link to open popup window at (132, 360) on xpath=//a[text()='Open a popup window']
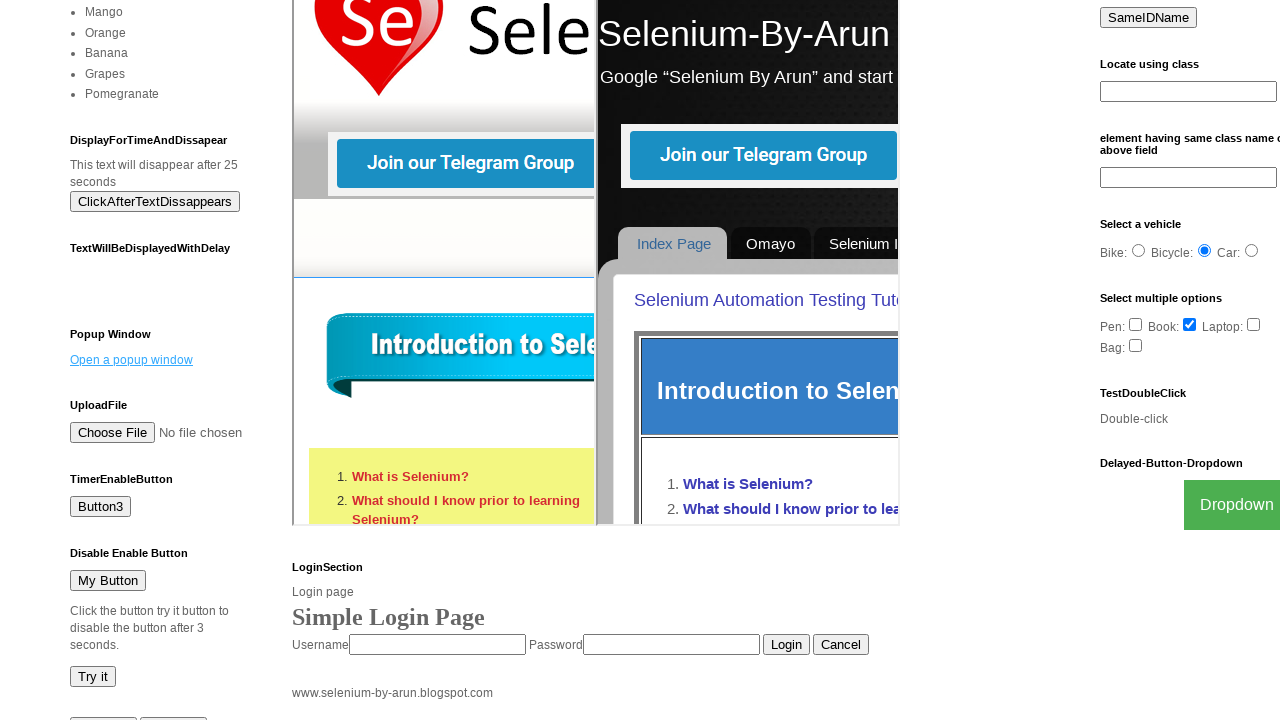

Popup window opened and reference obtained
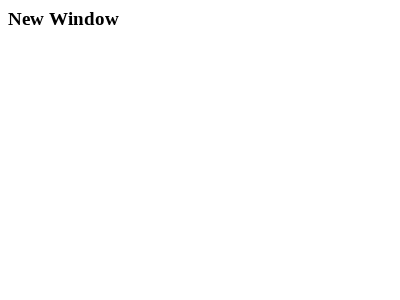

Popup window finished loading
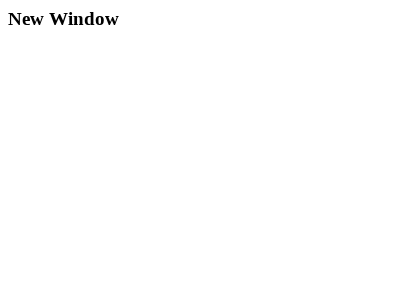

Closed popup window while keeping parent window open
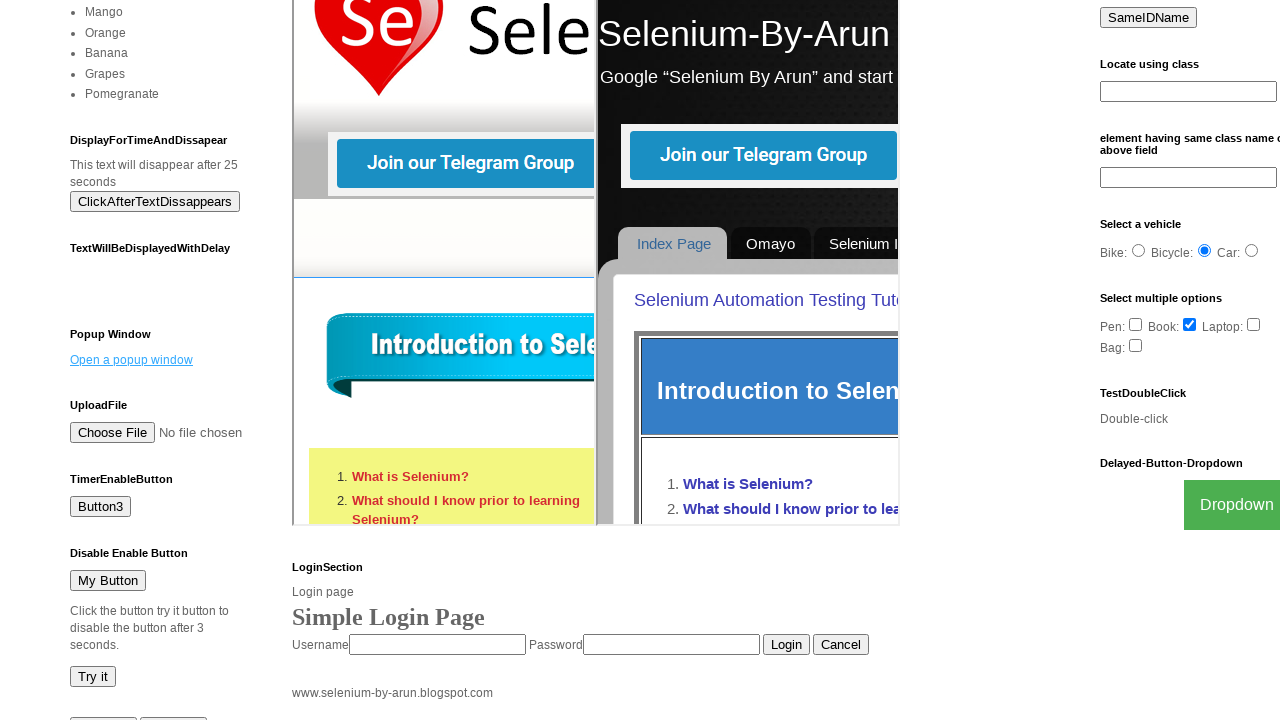

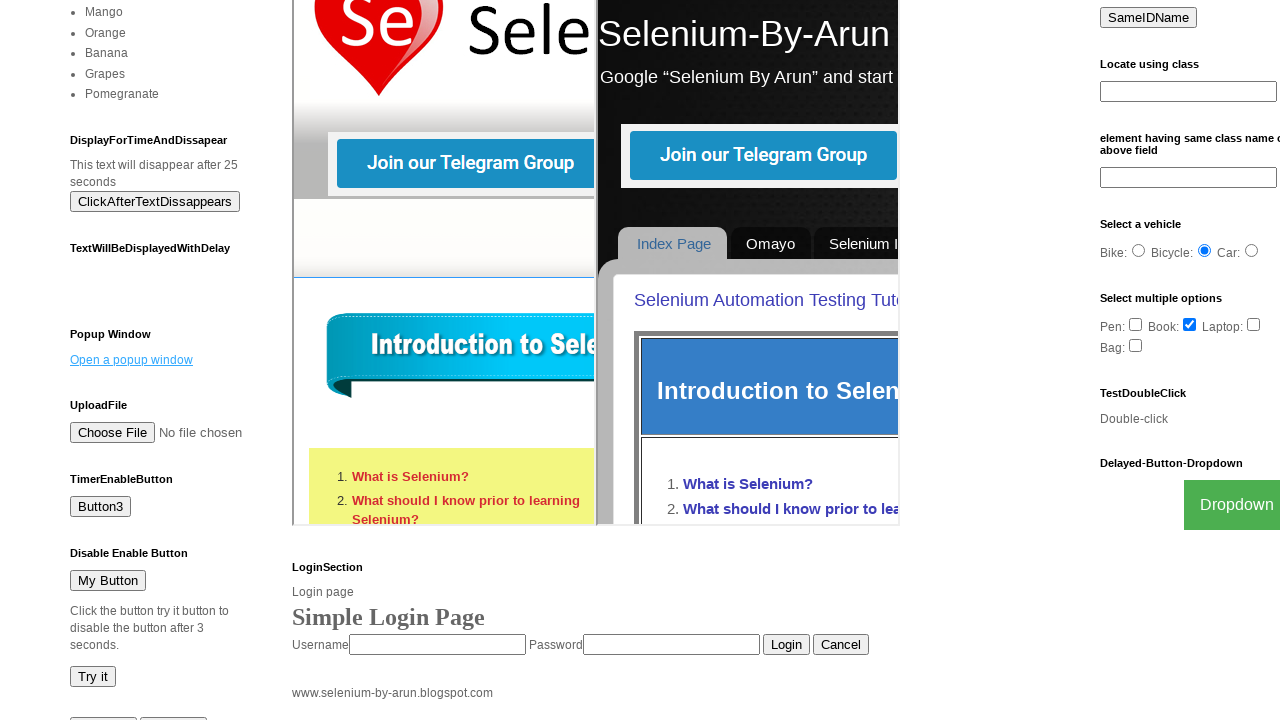